Searches for "dogs" on DuckDuckGo and verifies the search was performed

Starting URL: https://duckduckgo.com

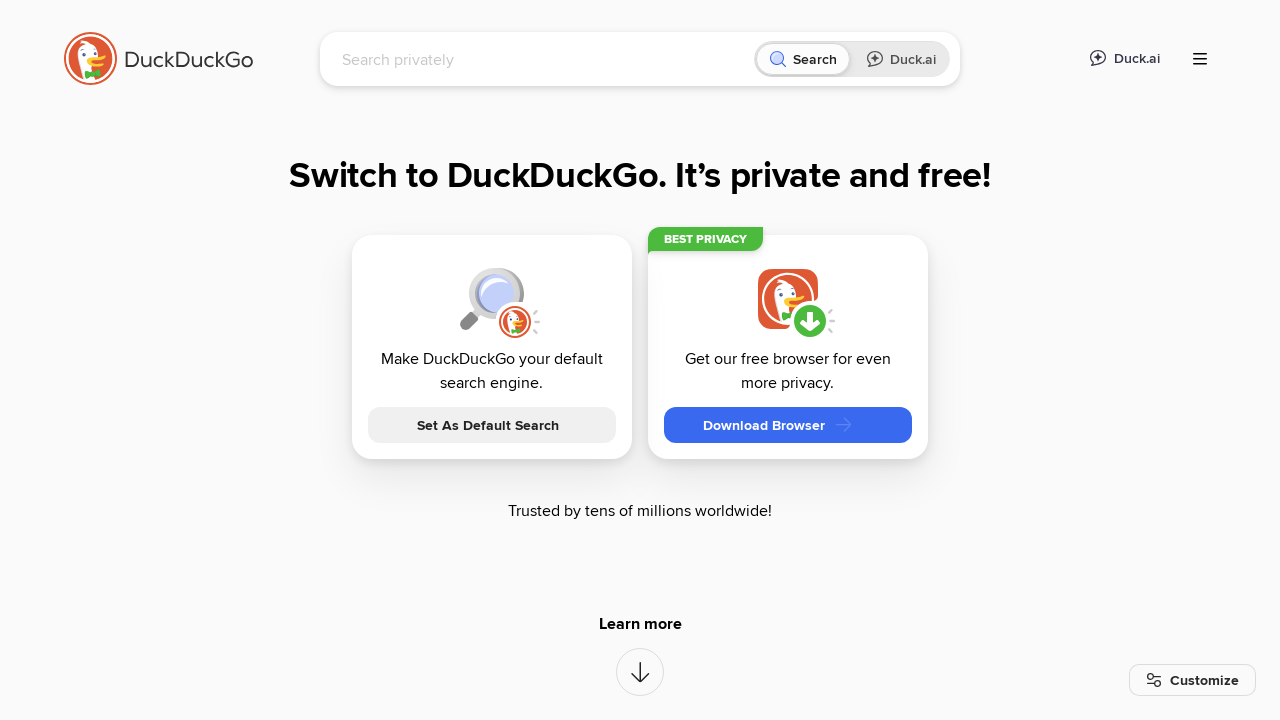

Filled search field with 'dogs' on input[name='q']
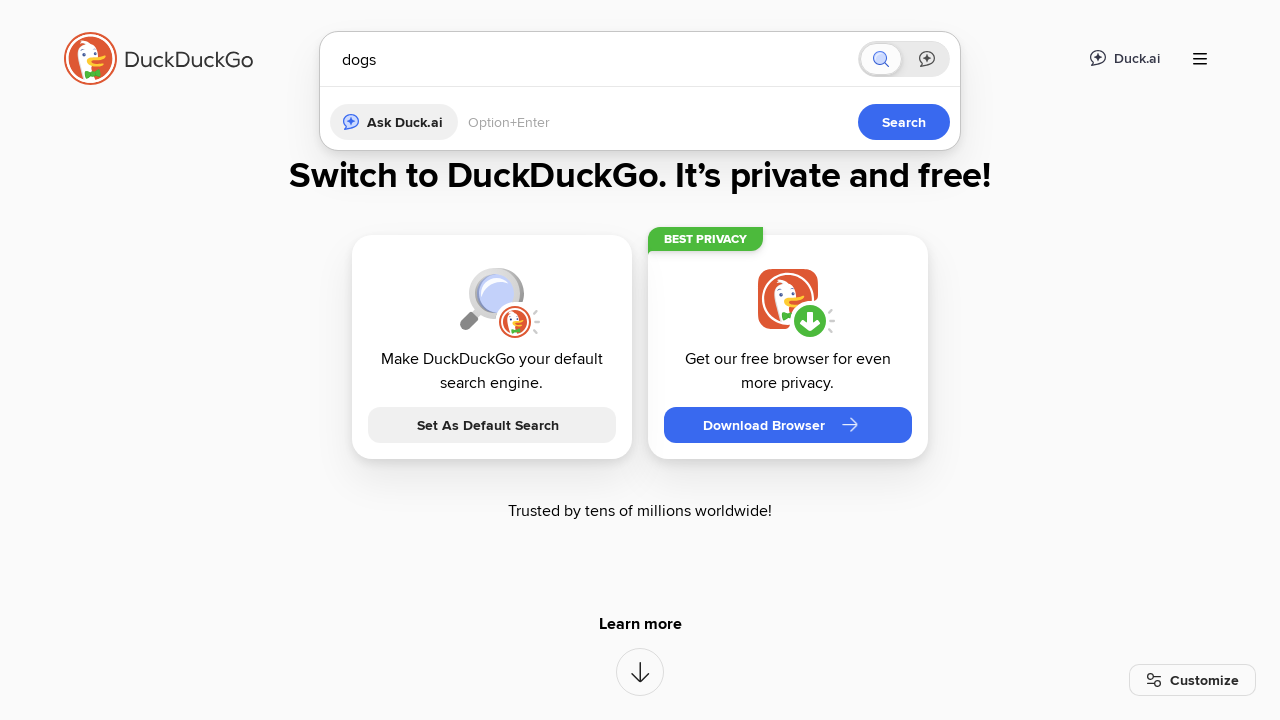

Pressed Enter to submit search for 'dogs' on input[name='q']
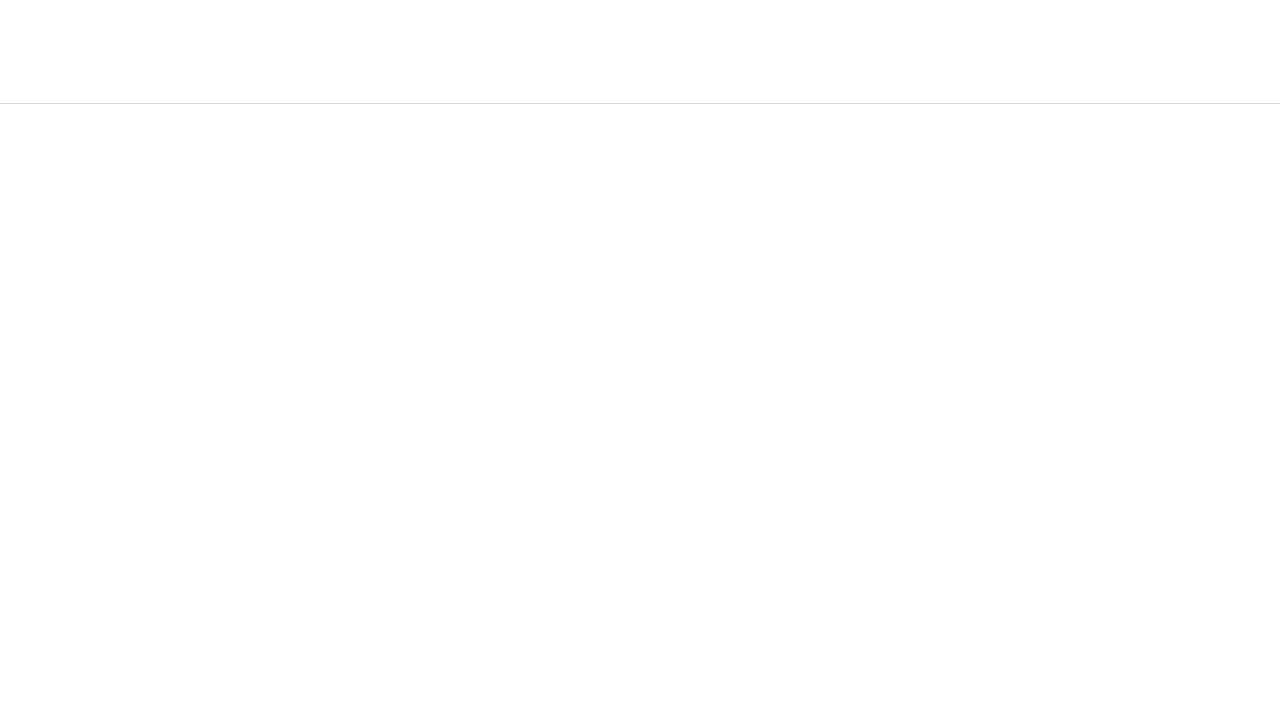

Waited for search results to load
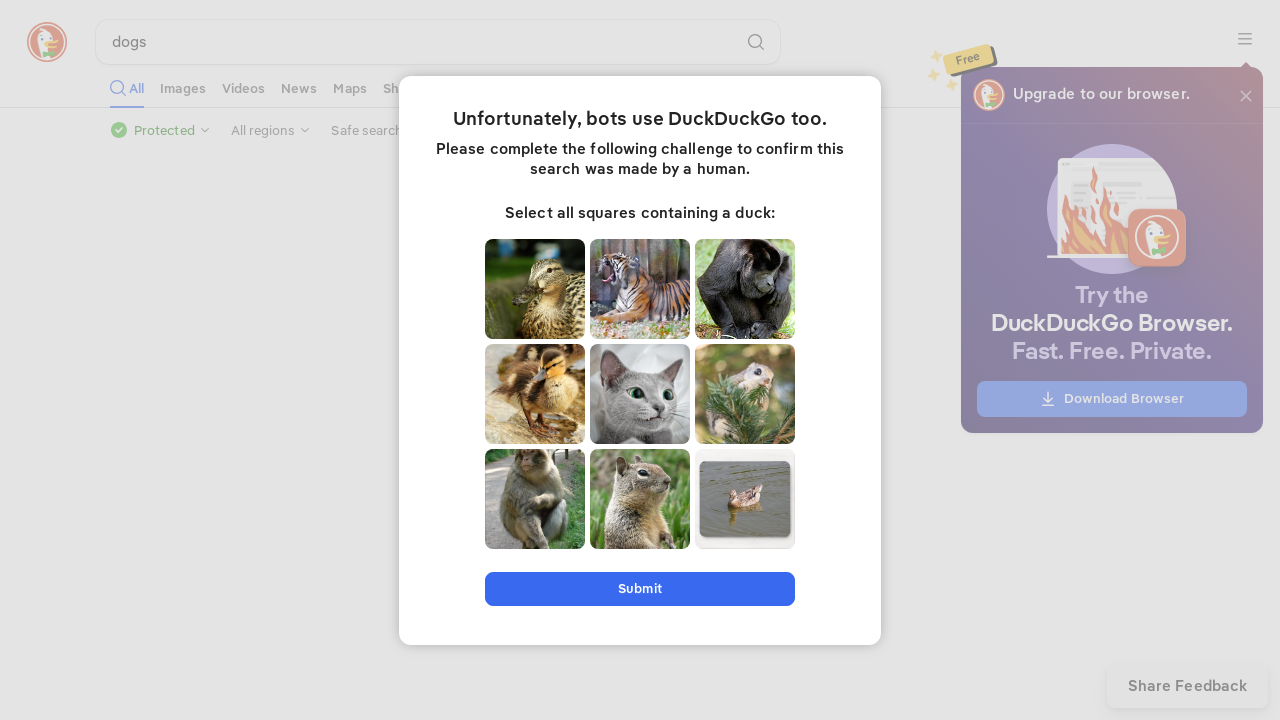

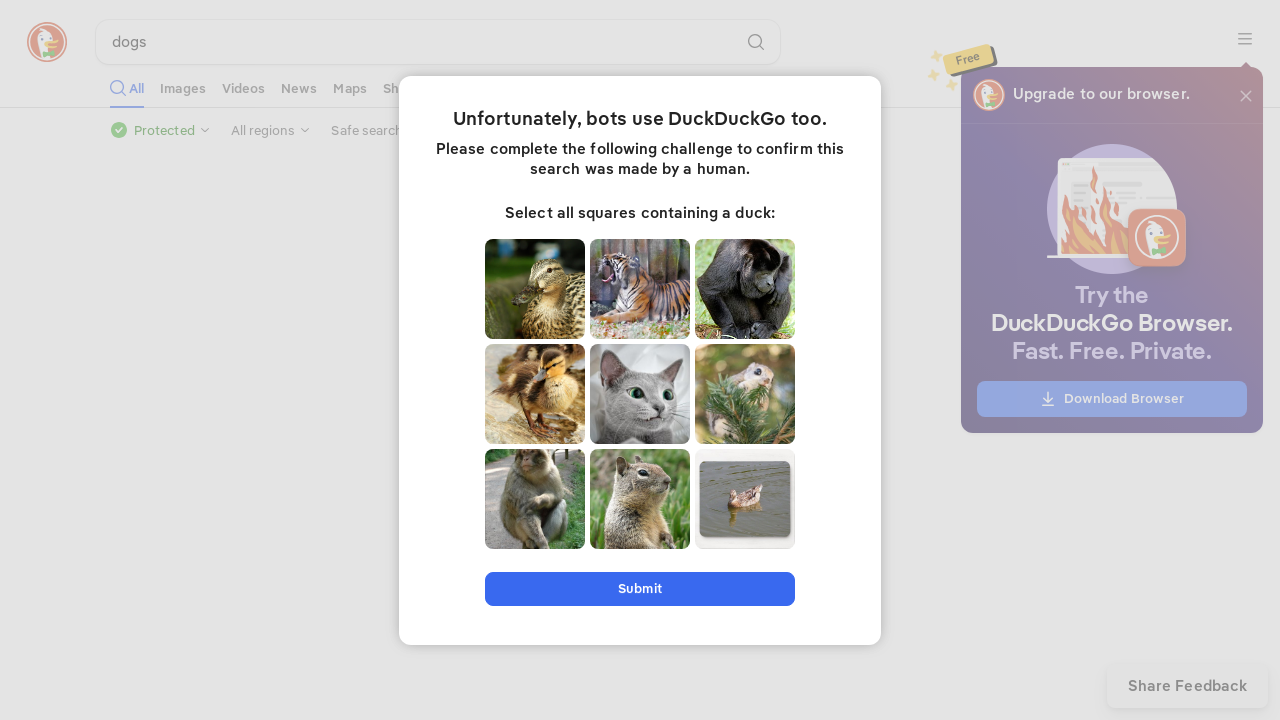